Tests registration form phone number validation with multiple invalid phone formats: too few digits, too many digits, and invalid prefix

Starting URL: https://alada.vn/tai-khoan/dang-ky.html

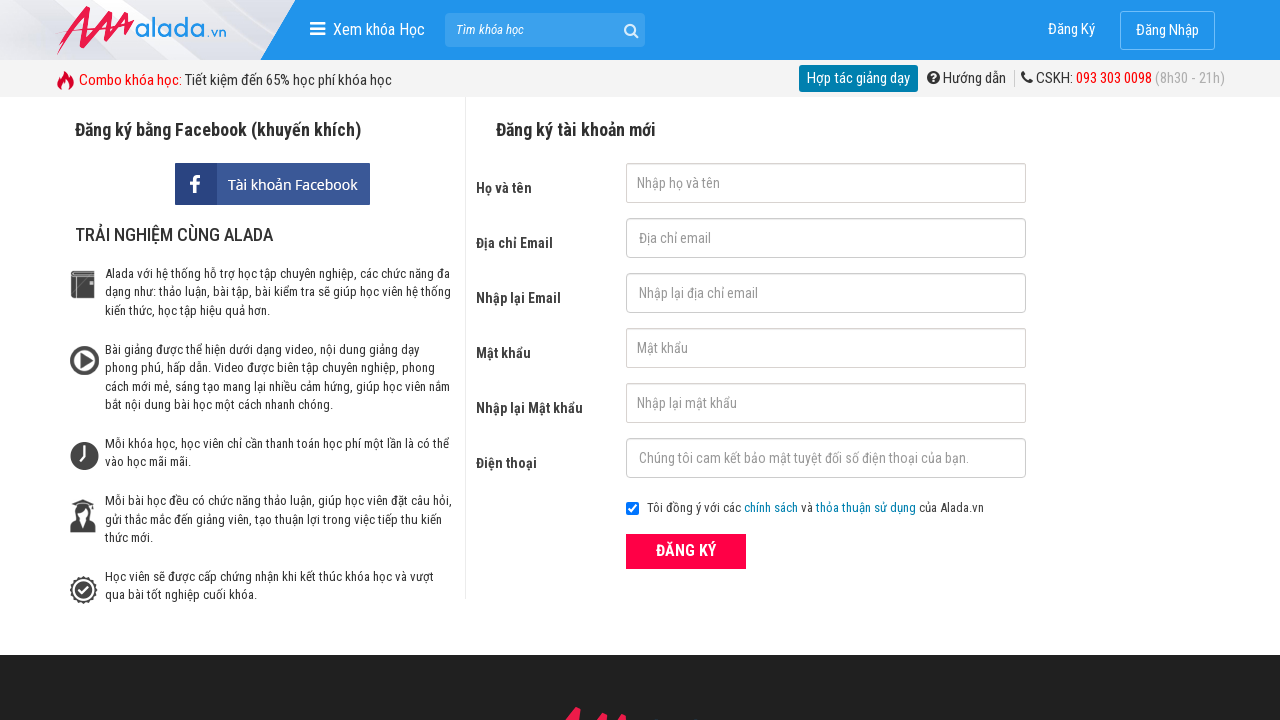

Filled first name field with 'John Wick' on #txtFirstname
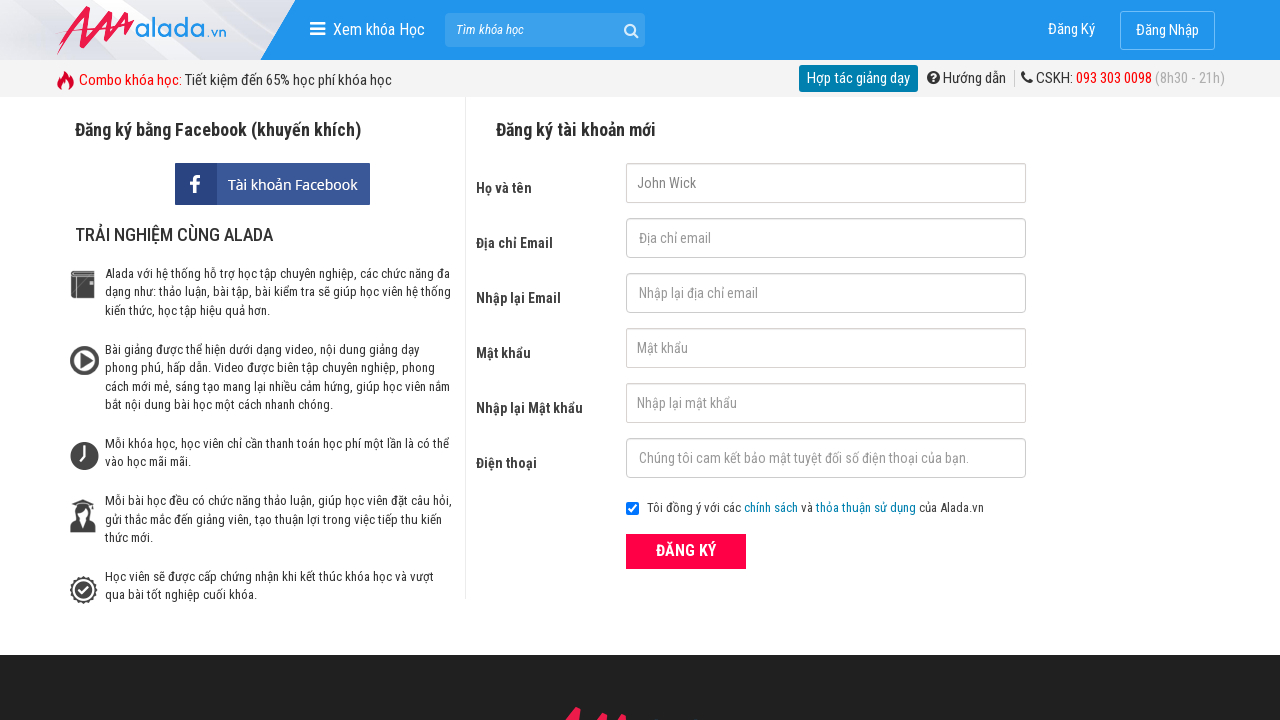

Filled email field with 'johnwick@gmail.net' on #txtEmail
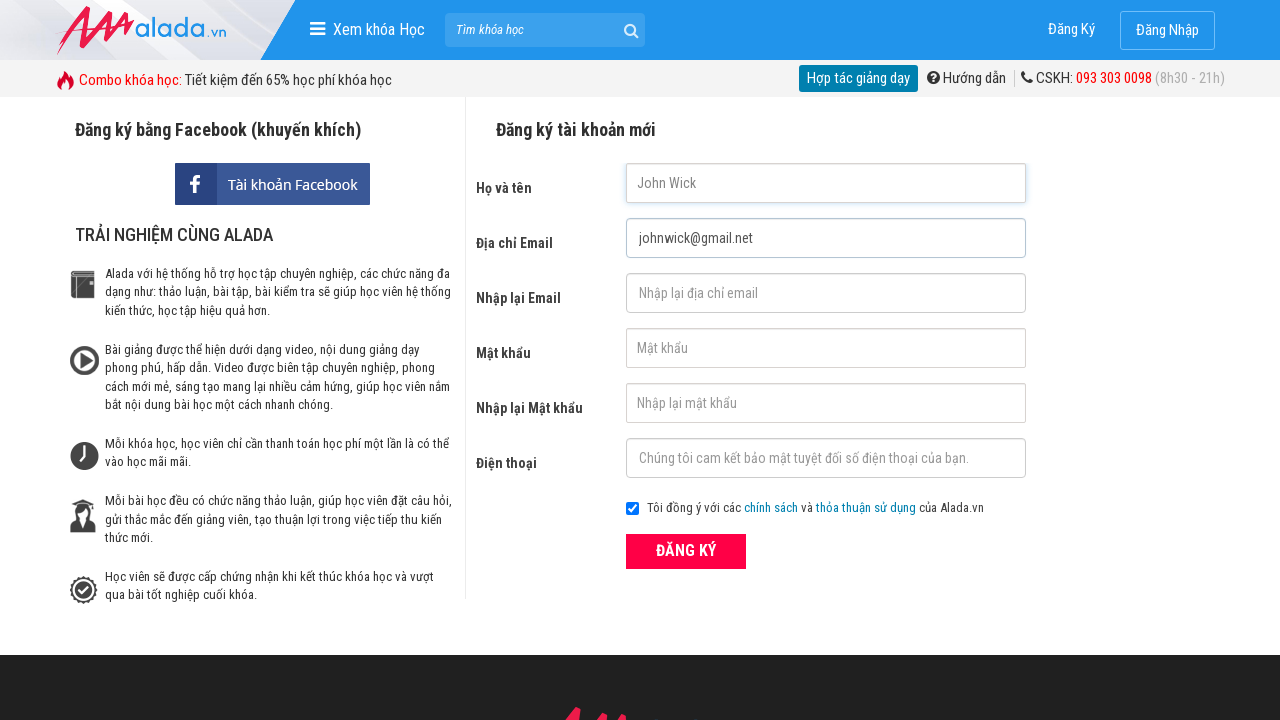

Filled confirm email field with 'johnwick@gmail.net' on #txtCEmail
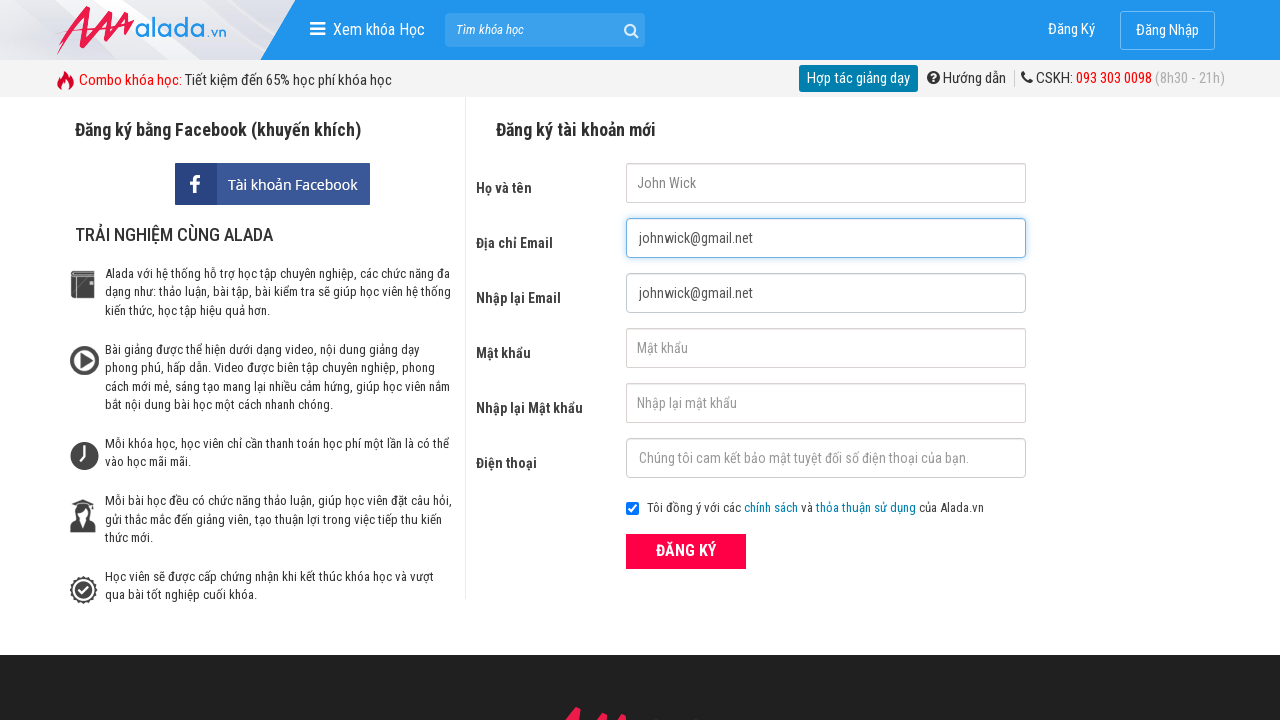

Filled password field with '123456789' on #txtPassword
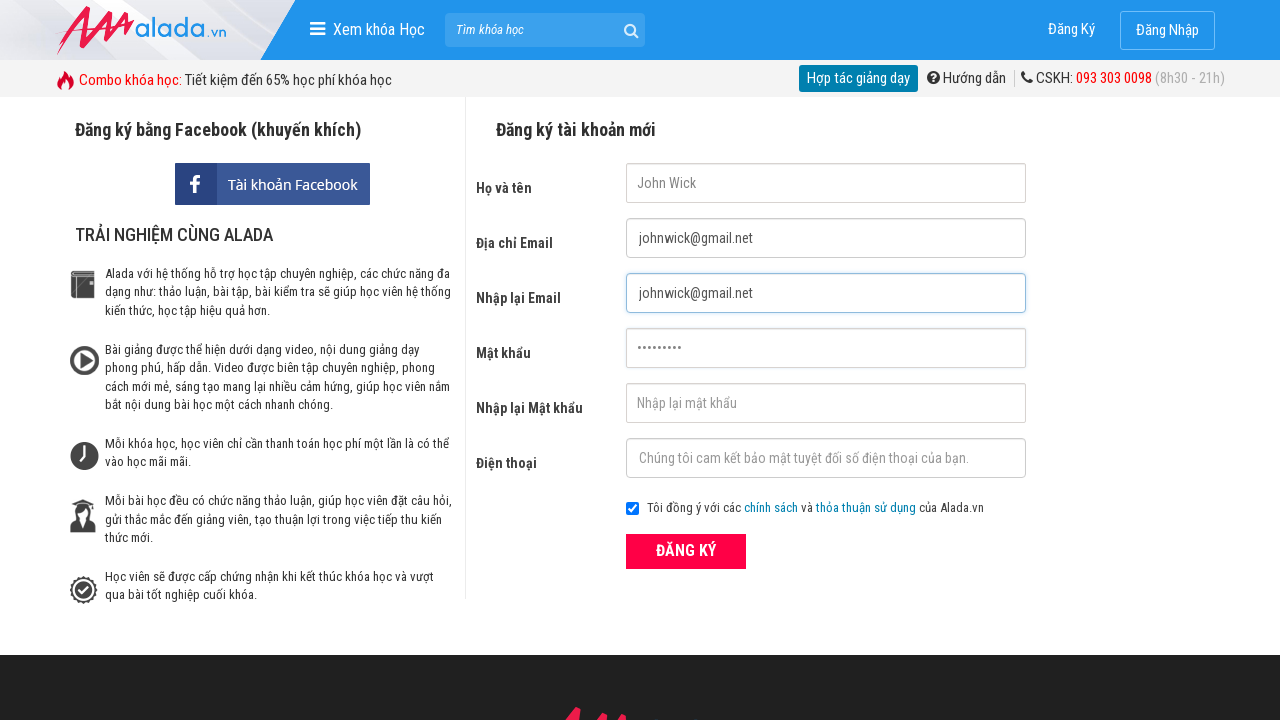

Filled confirm password field with '123456789' on #txtCPassword
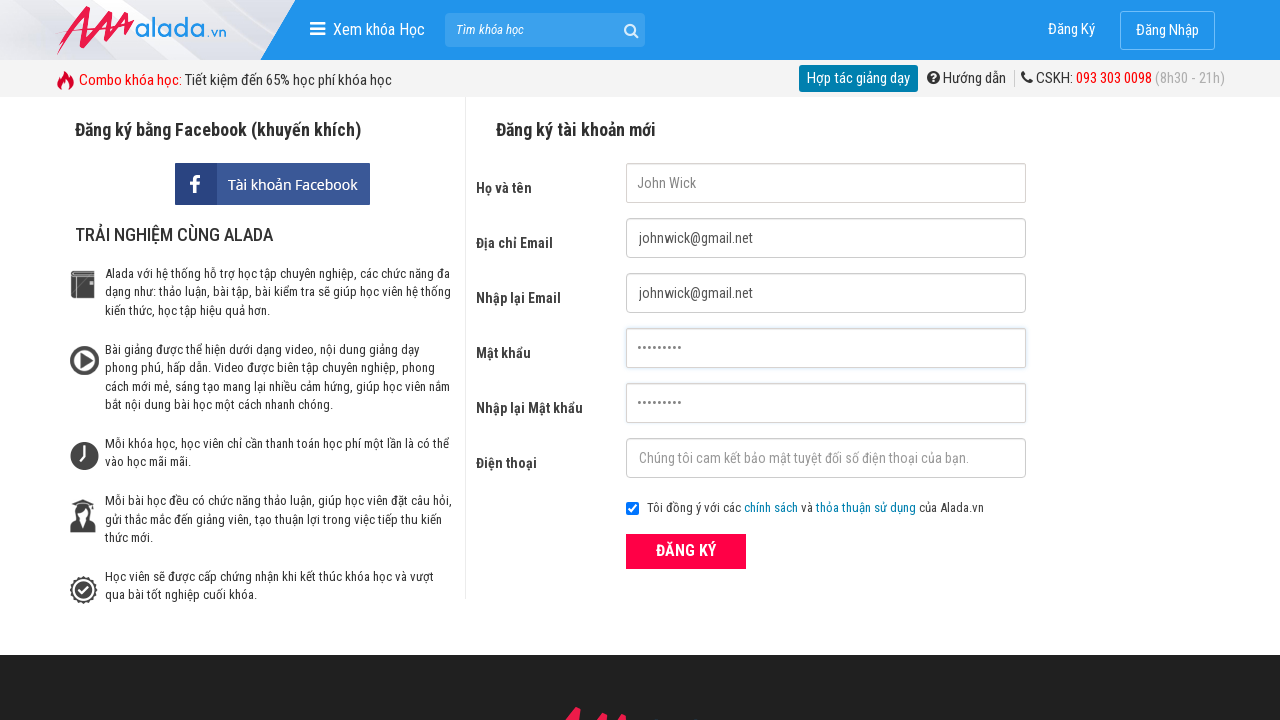

Filled phone field with invalid format: '098123456' (too few digits) on #txtPhone
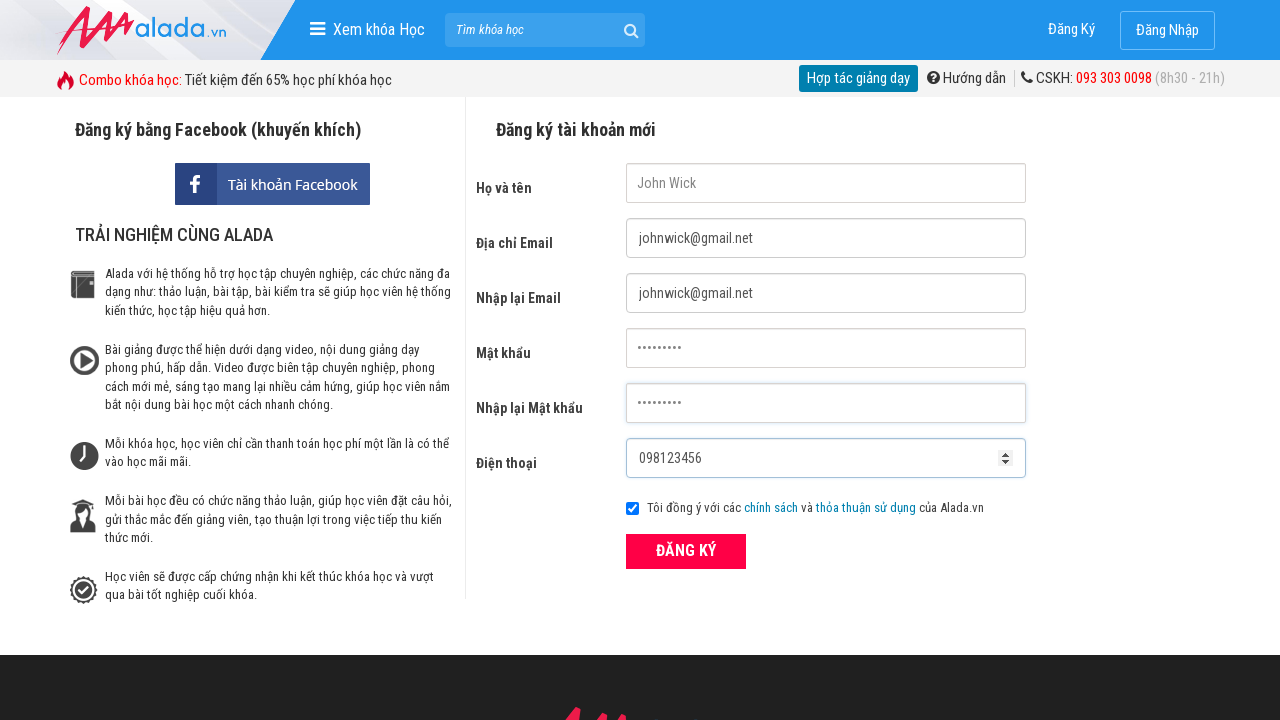

Clicked ĐĂNG KÝ (Register) button to submit form with too few digits at (686, 551) on xpath=//button[@type='submit' and text()='ĐĂNG KÝ']
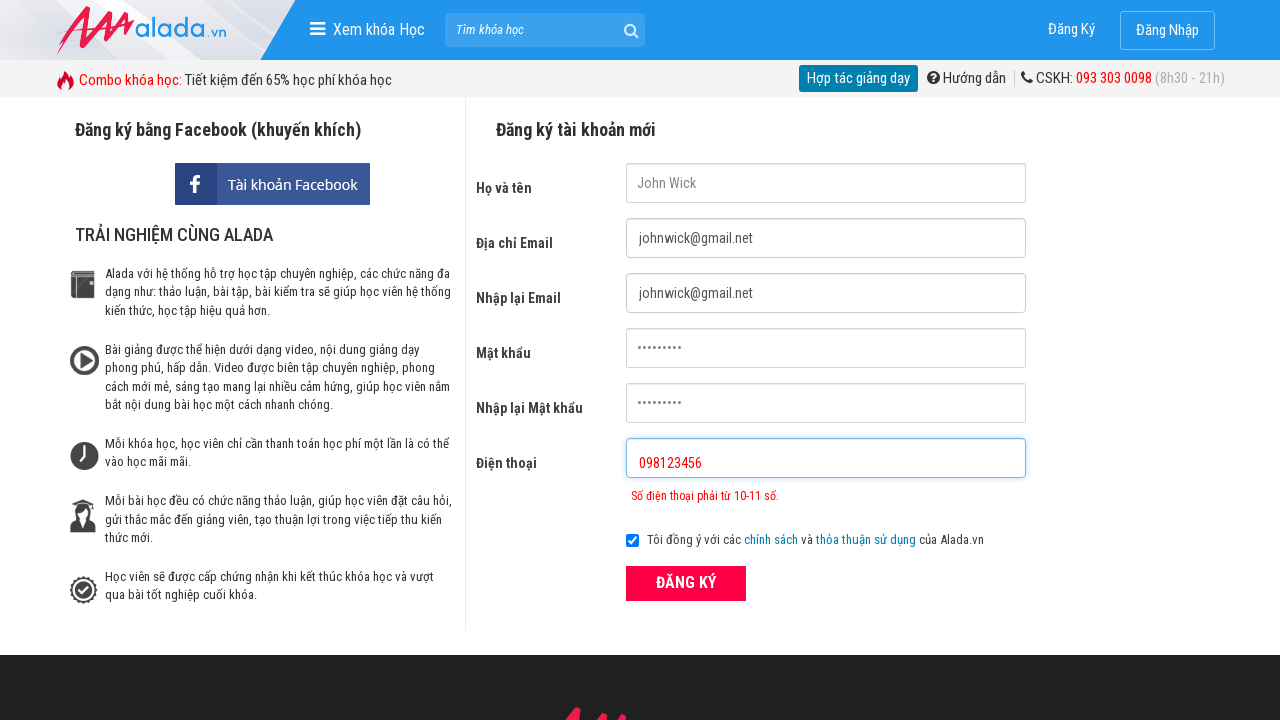

Verified phone error message is displayed for too few digits
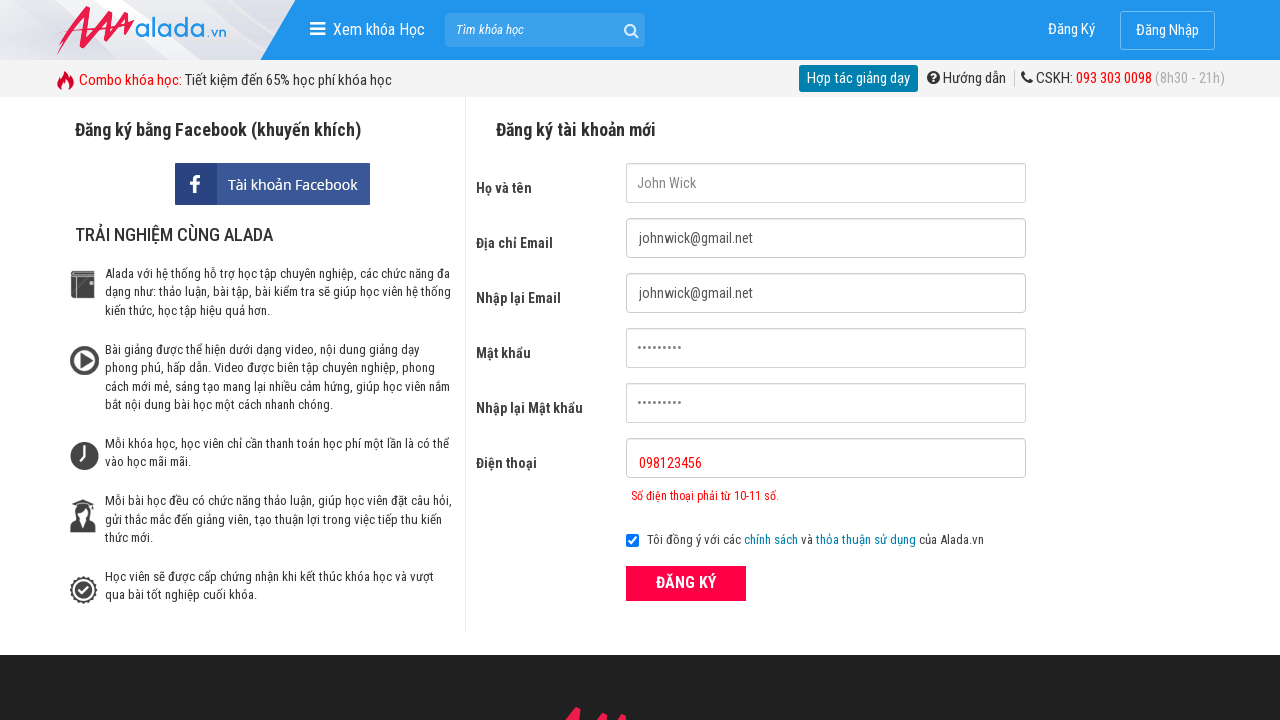

Cleared phone field on #txtPhone
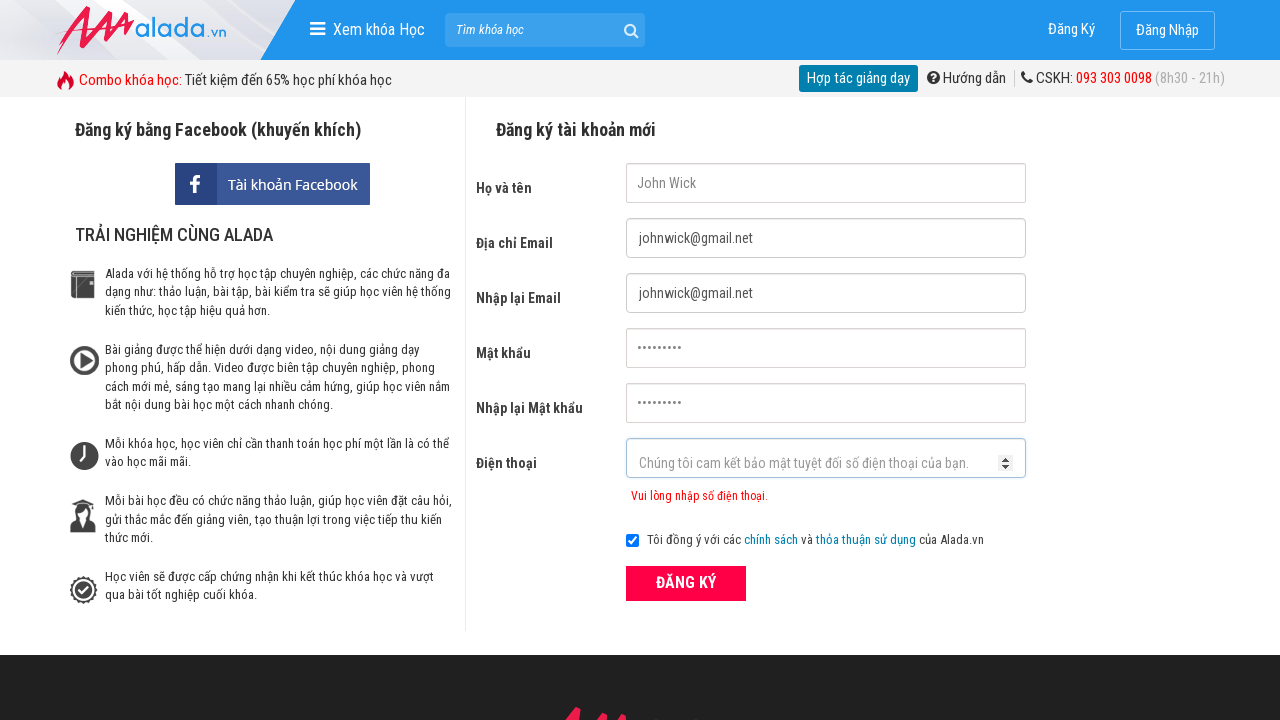

Filled phone field with invalid format: '098123456789' (too many digits) on #txtPhone
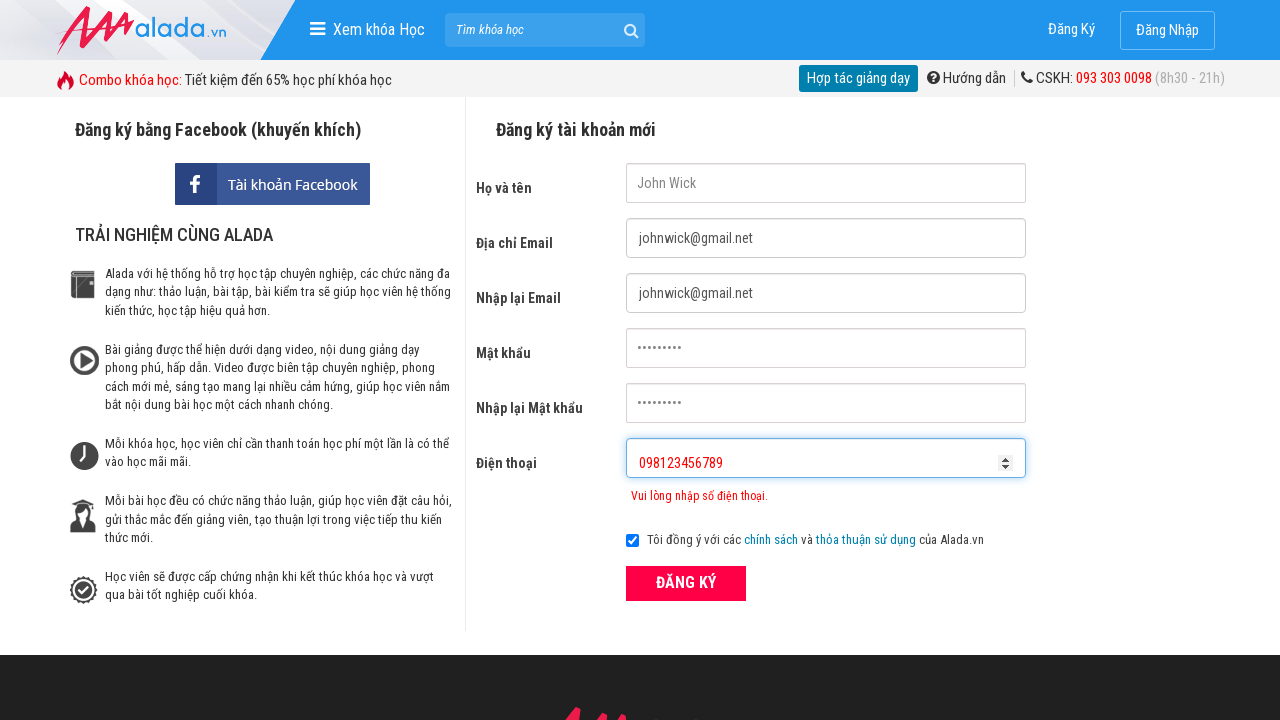

Clicked ĐĂNG KÝ button to submit form with too many digits at (686, 583) on xpath=//button[@type='submit' and text()='ĐĂNG KÝ']
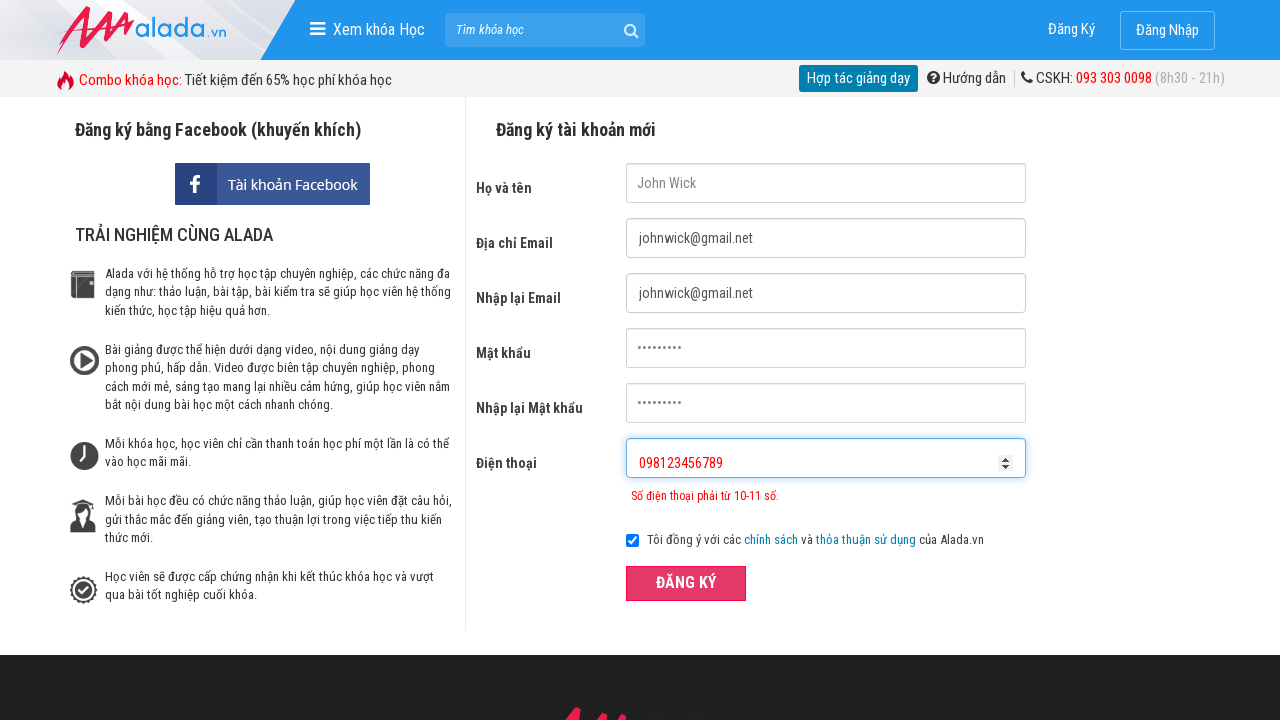

Verified phone error message is displayed for too many digits
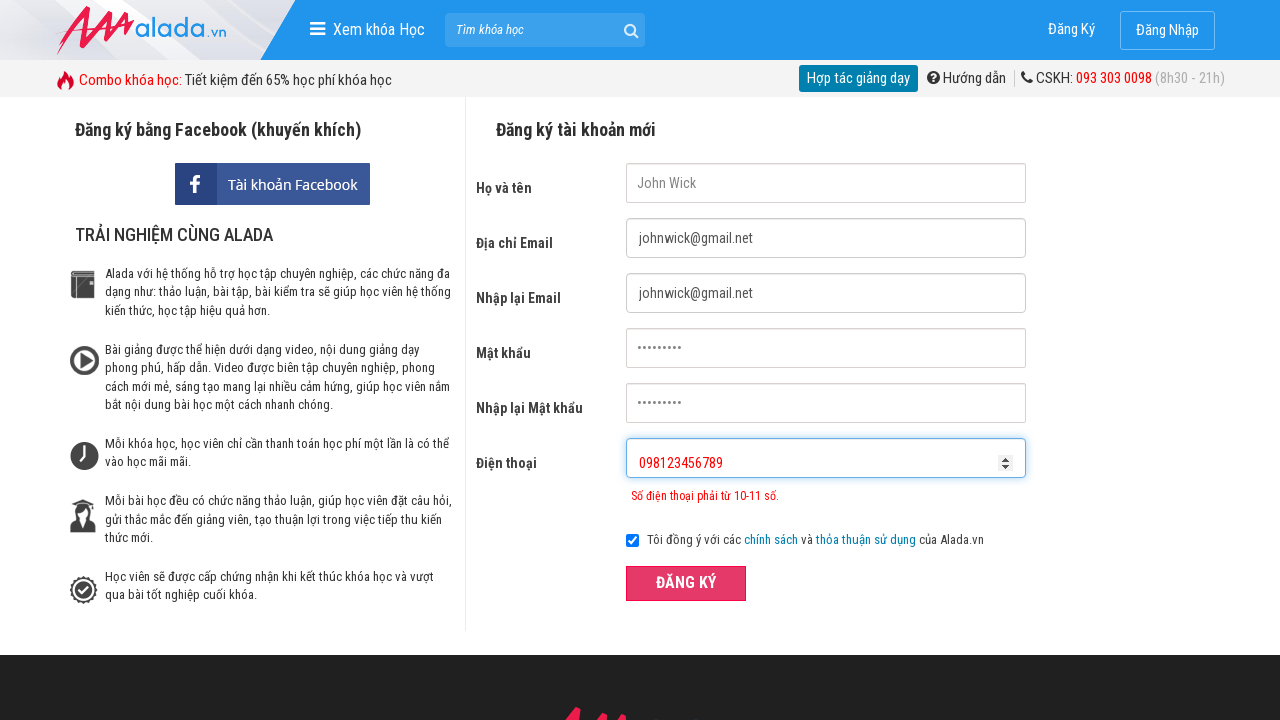

Cleared phone field on #txtPhone
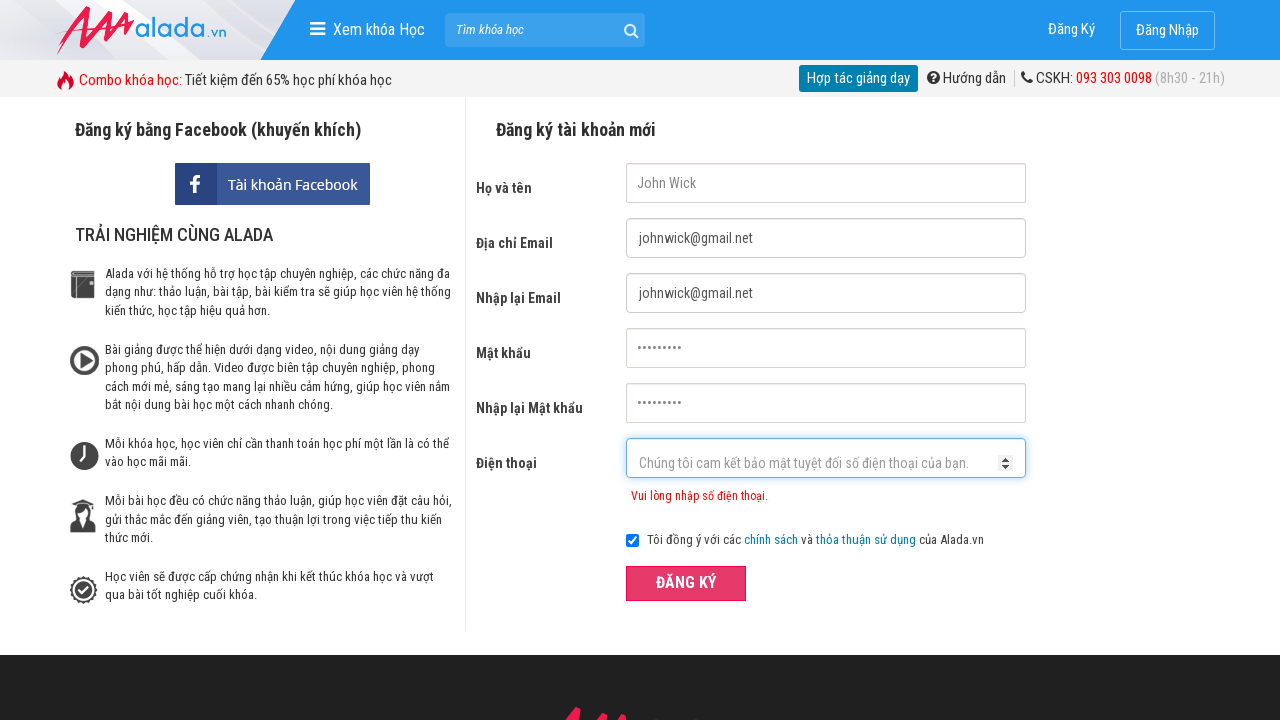

Filled phone field with invalid format: '1234567890' (invalid prefix) on #txtPhone
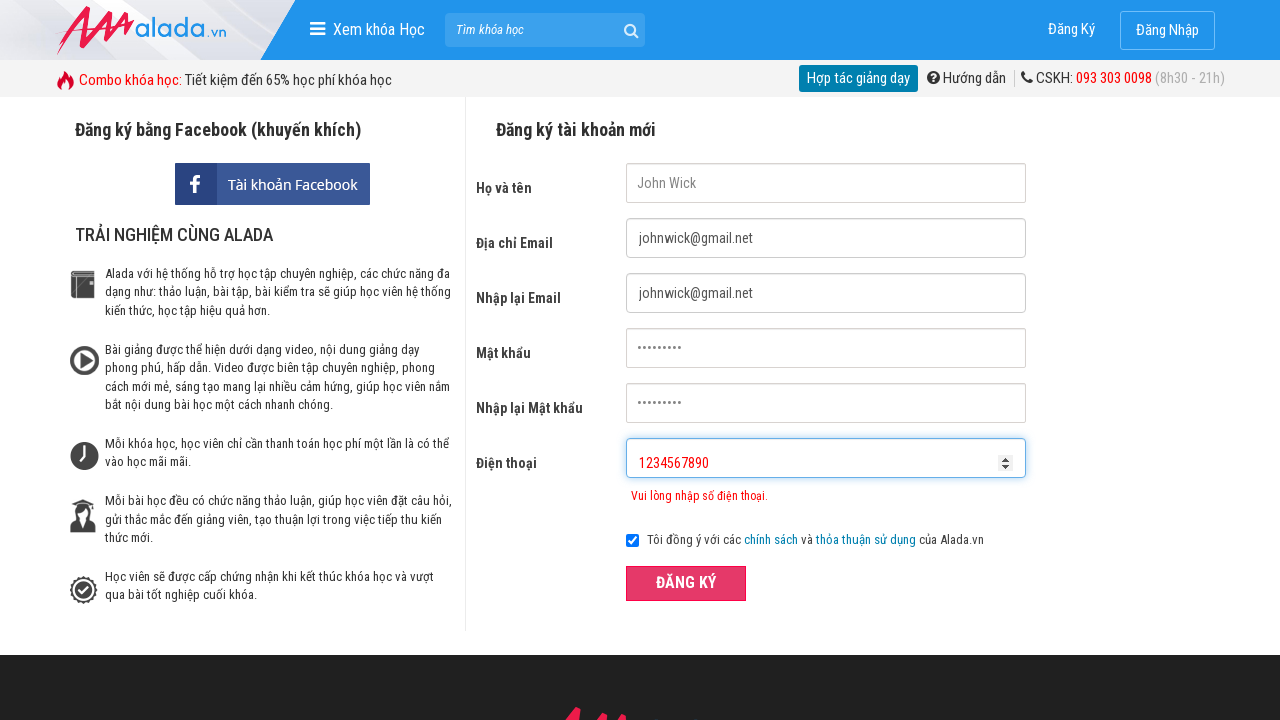

Clicked ĐĂNG KÝ button to submit form with invalid prefix at (686, 583) on xpath=//button[@type='submit' and text()='ĐĂNG KÝ']
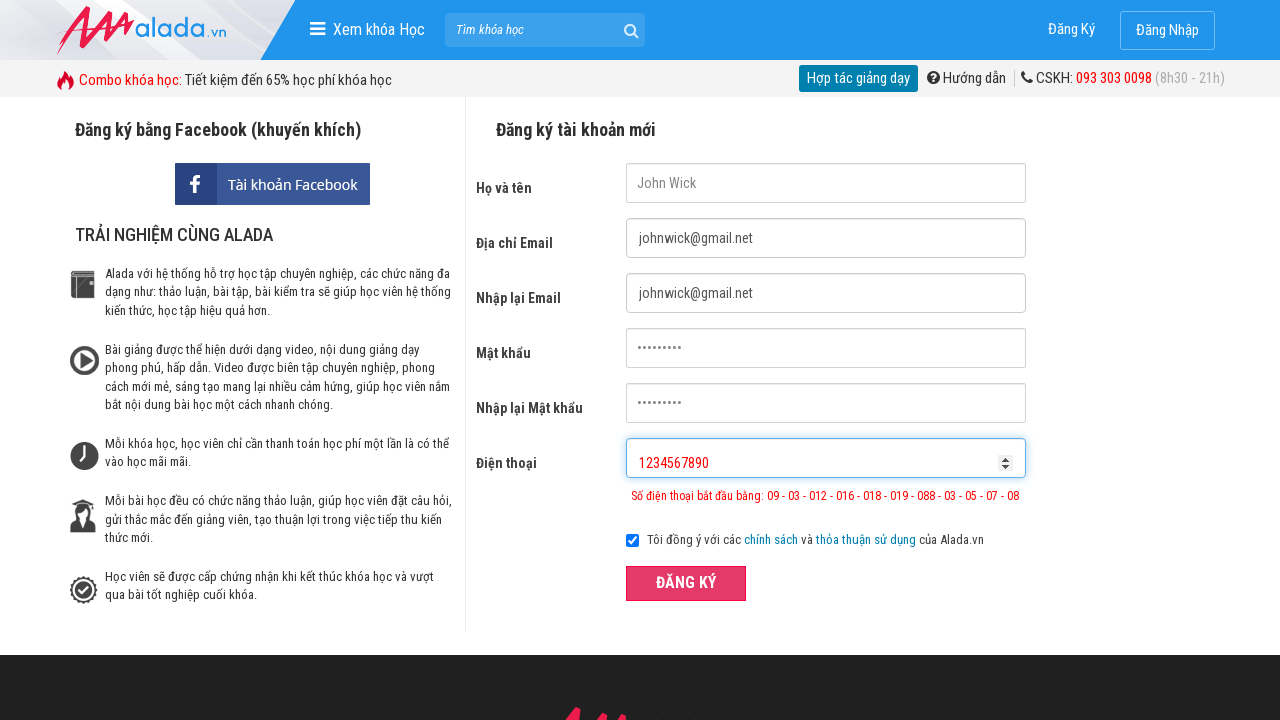

Verified phone error message is displayed for invalid prefix
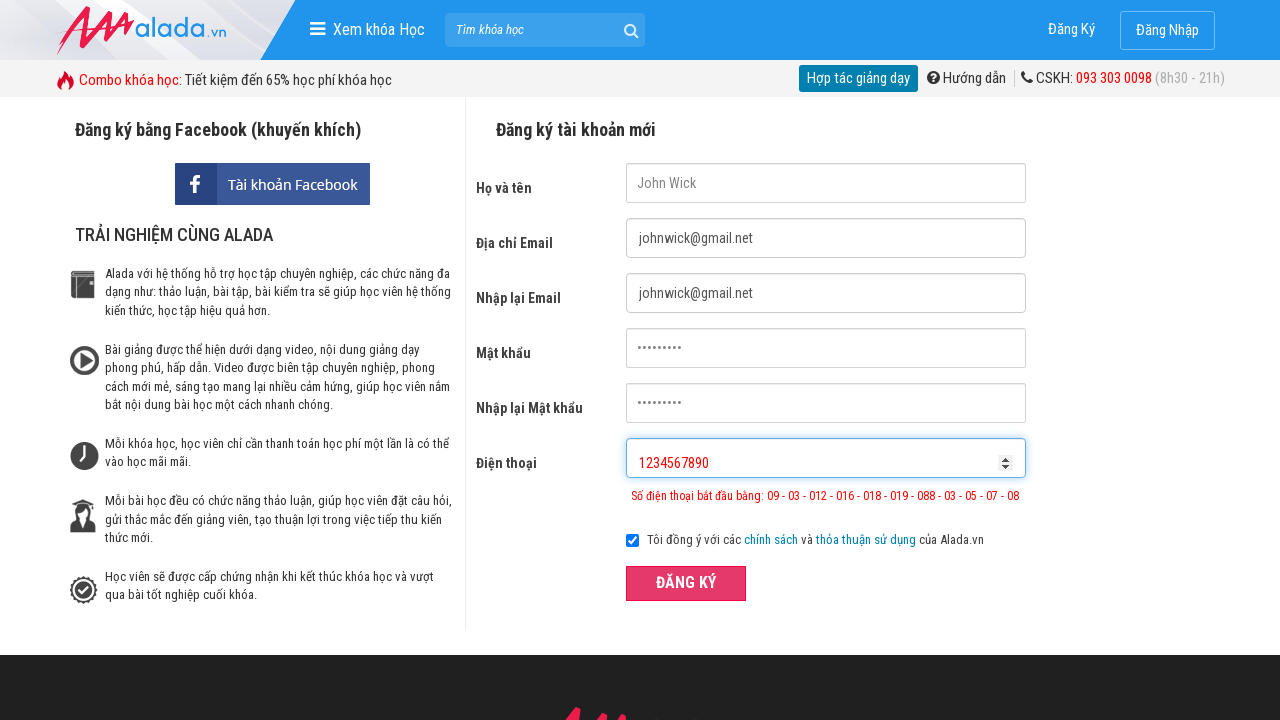

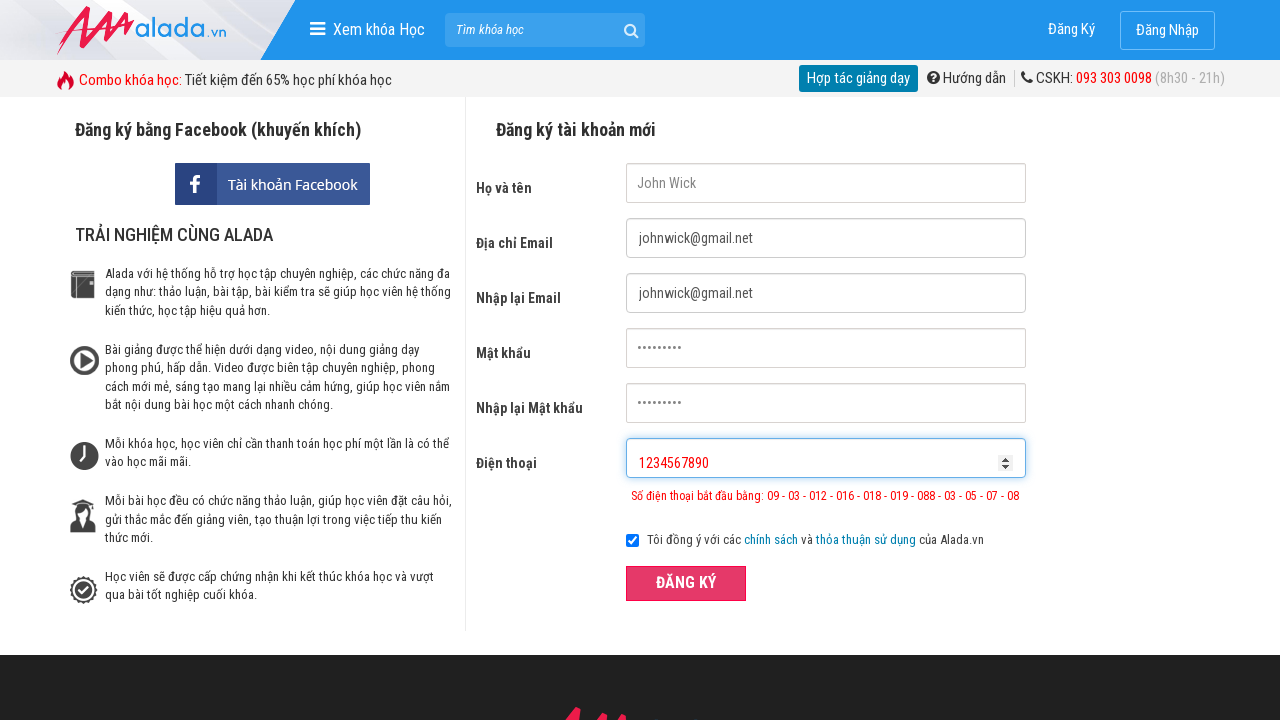